Tests iframe handling by switching between frames, clicking buttons inside frames, and counting the total number of iframes on the page

Starting URL: https://www.leafground.com/frame.xhtml

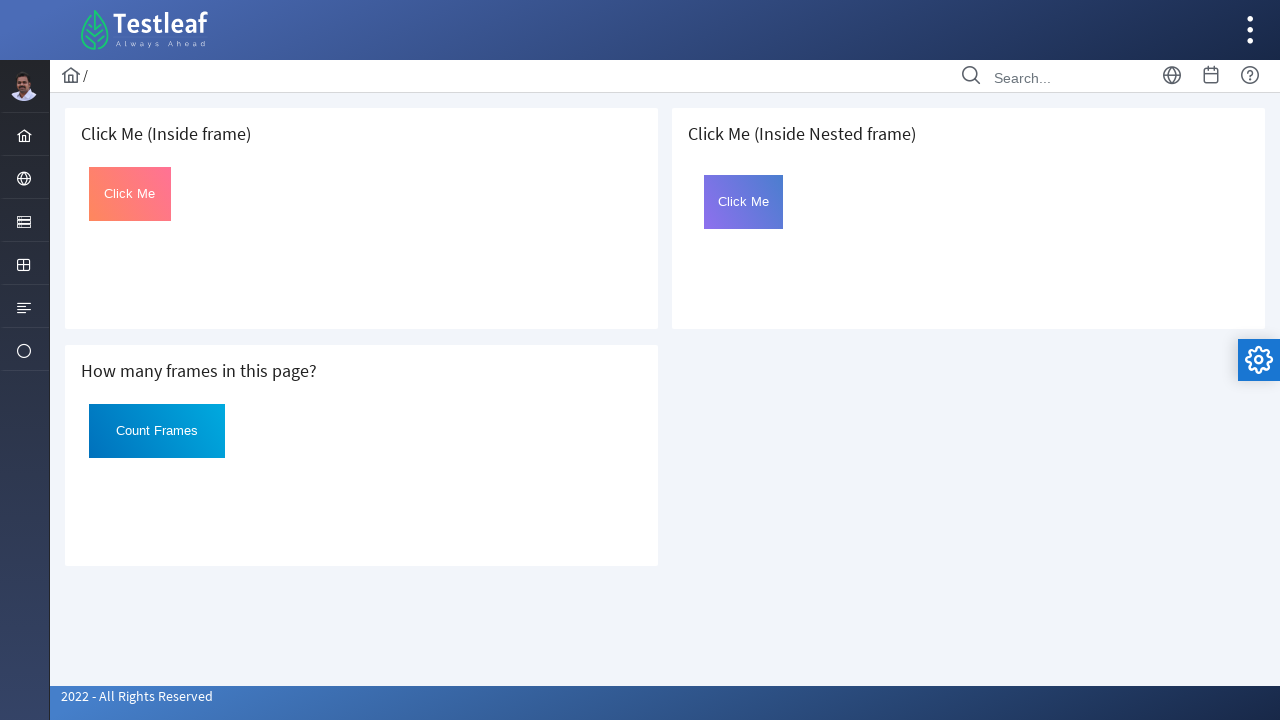

Located first iframe on the page
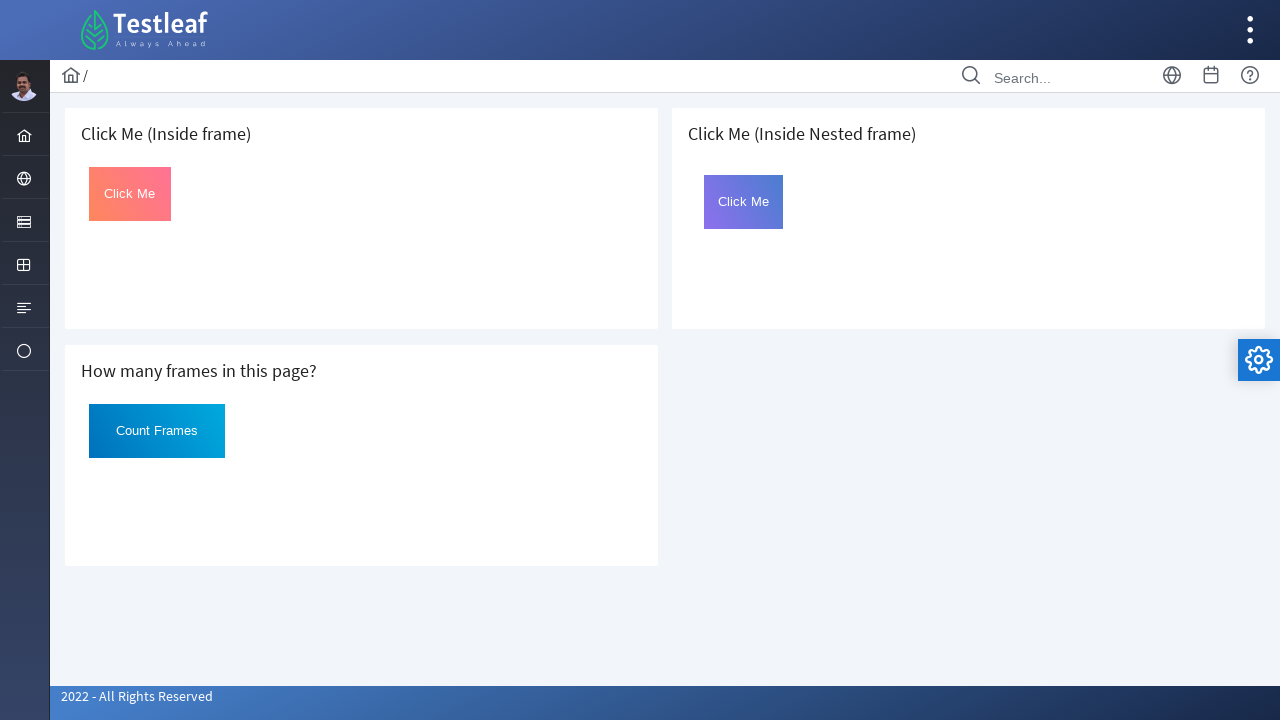

Clicked button in first iframe at (130, 194) on iframe >> nth=0 >> internal:control=enter-frame >> #Click
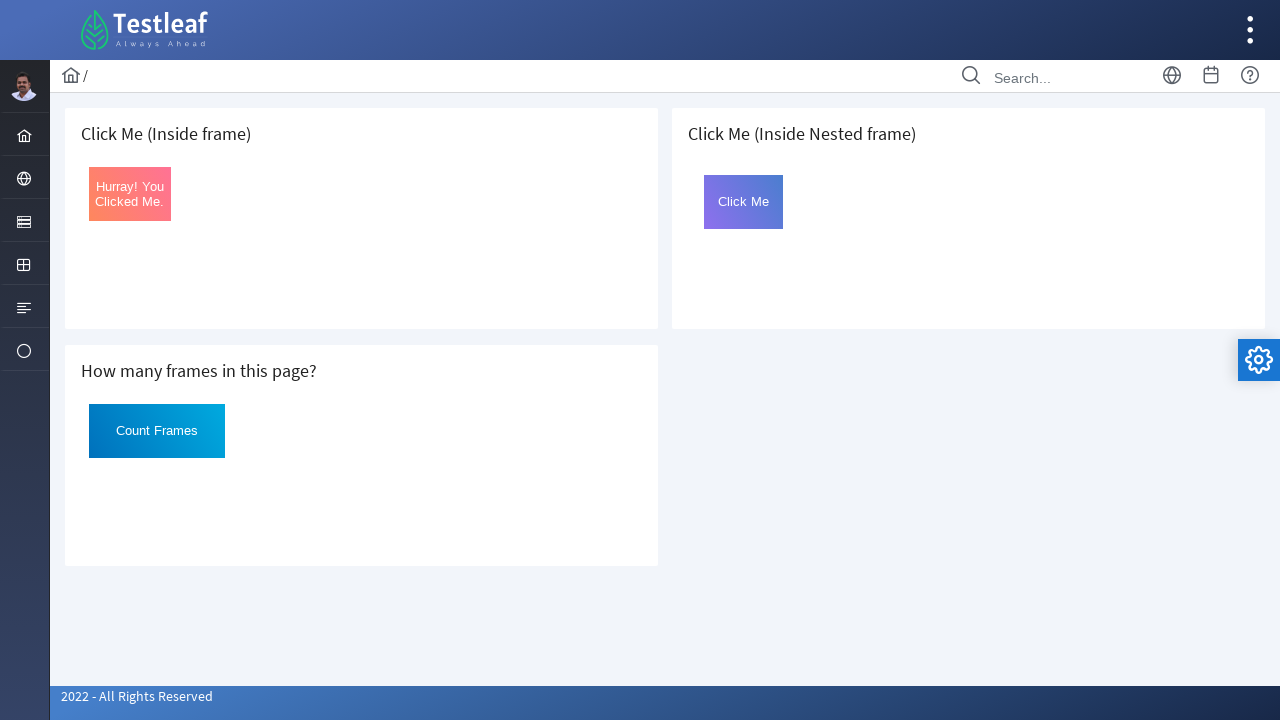

Retrieved button text from first iframe: 'Hurray! You Clicked Me.'
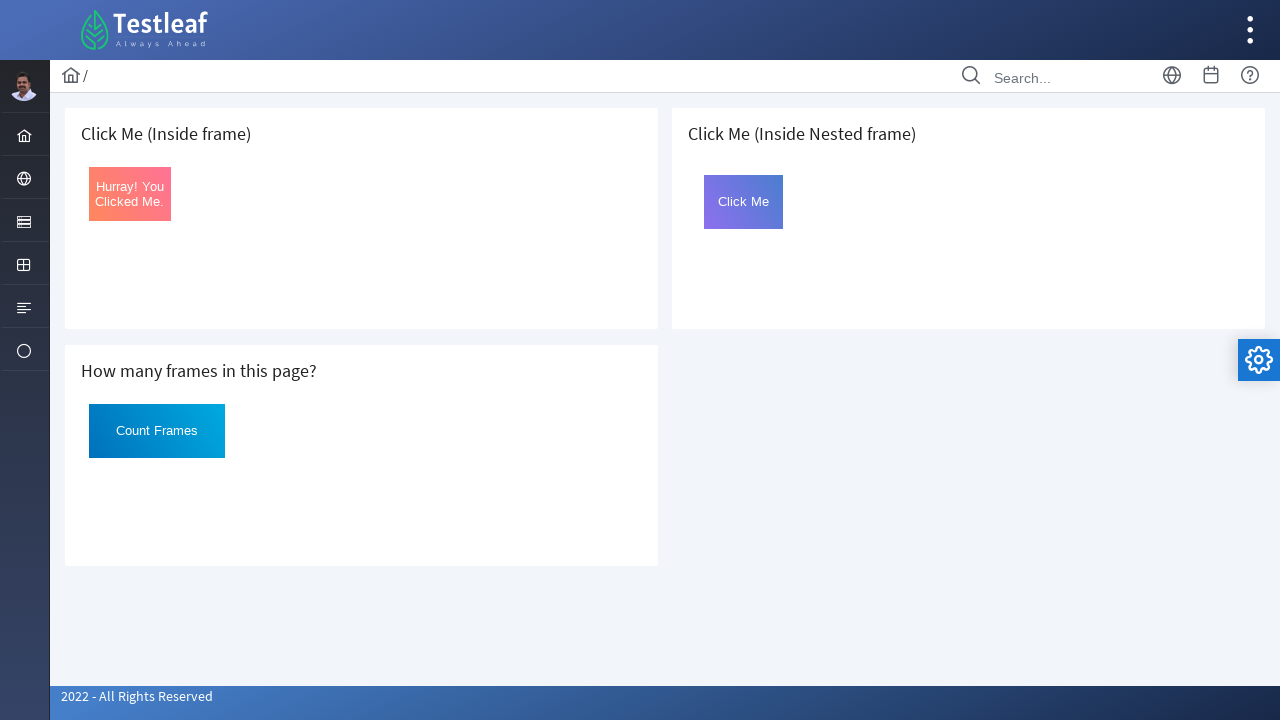

Located third iframe on the page
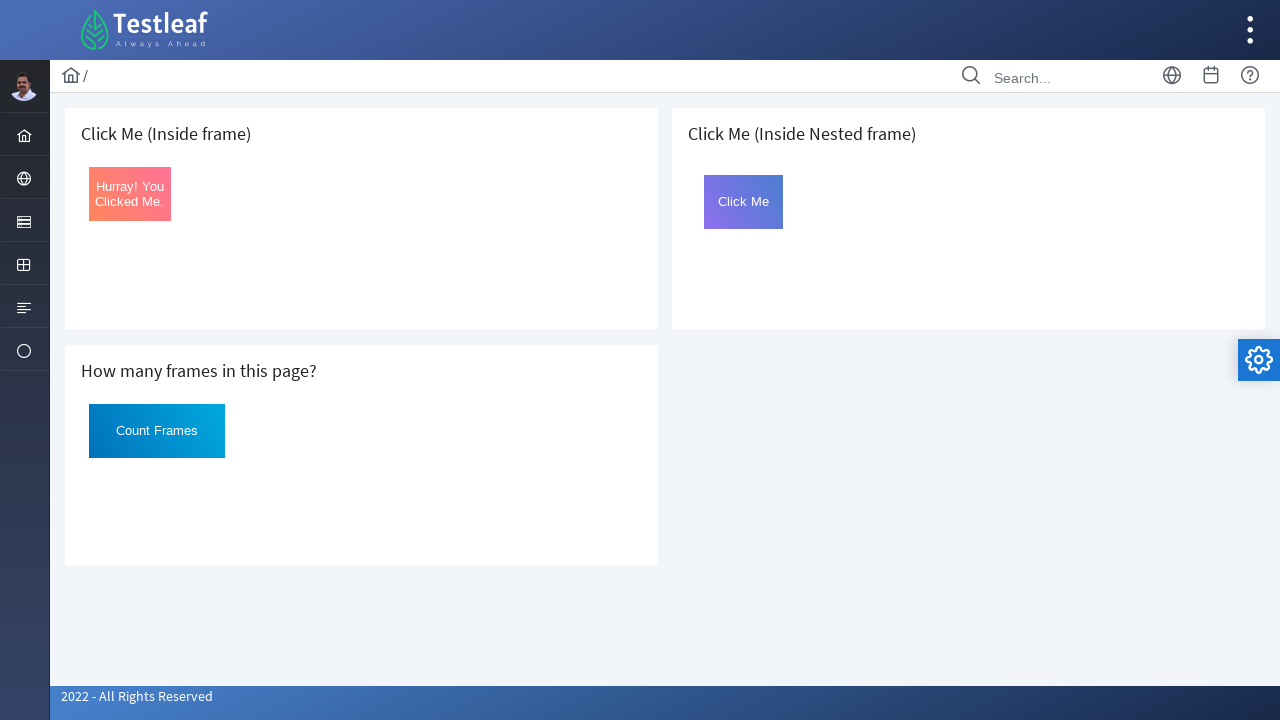

Located nested iframe named 'frame2' within third iframe
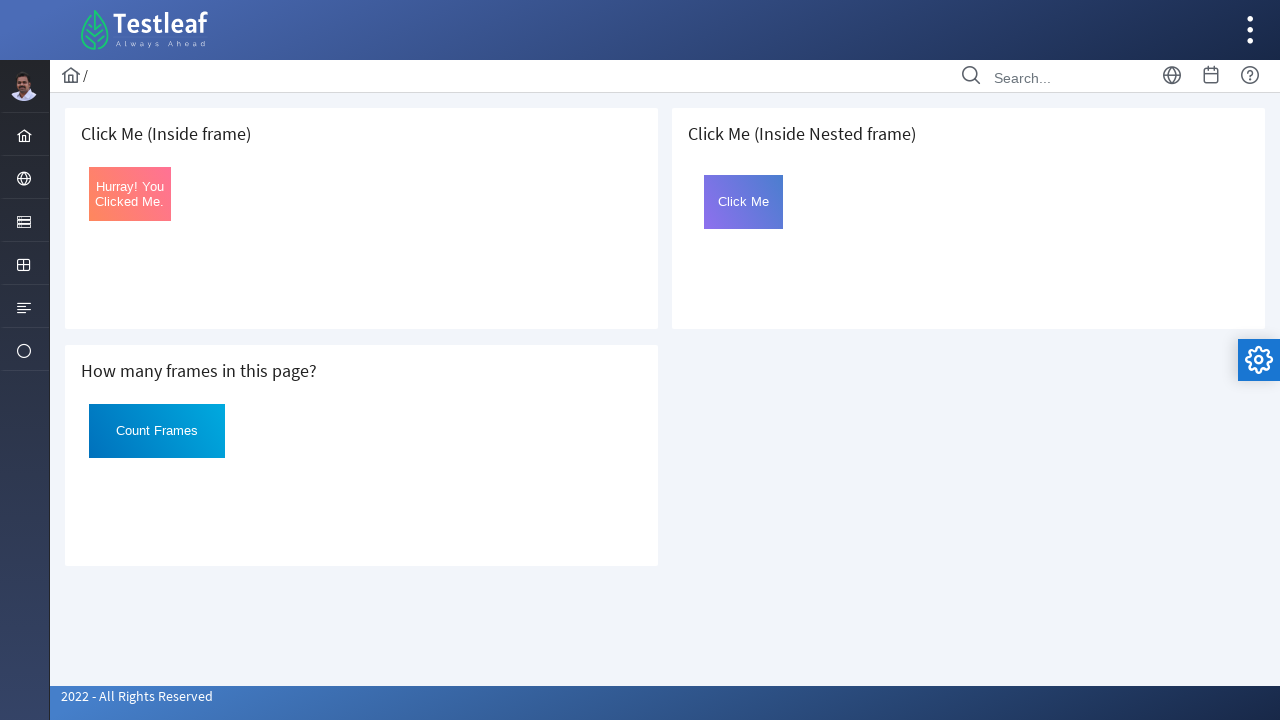

Clicked button in nested frame2 at (744, 202) on iframe >> nth=2 >> internal:control=enter-frame >> iframe[name='frame2'] >> inte
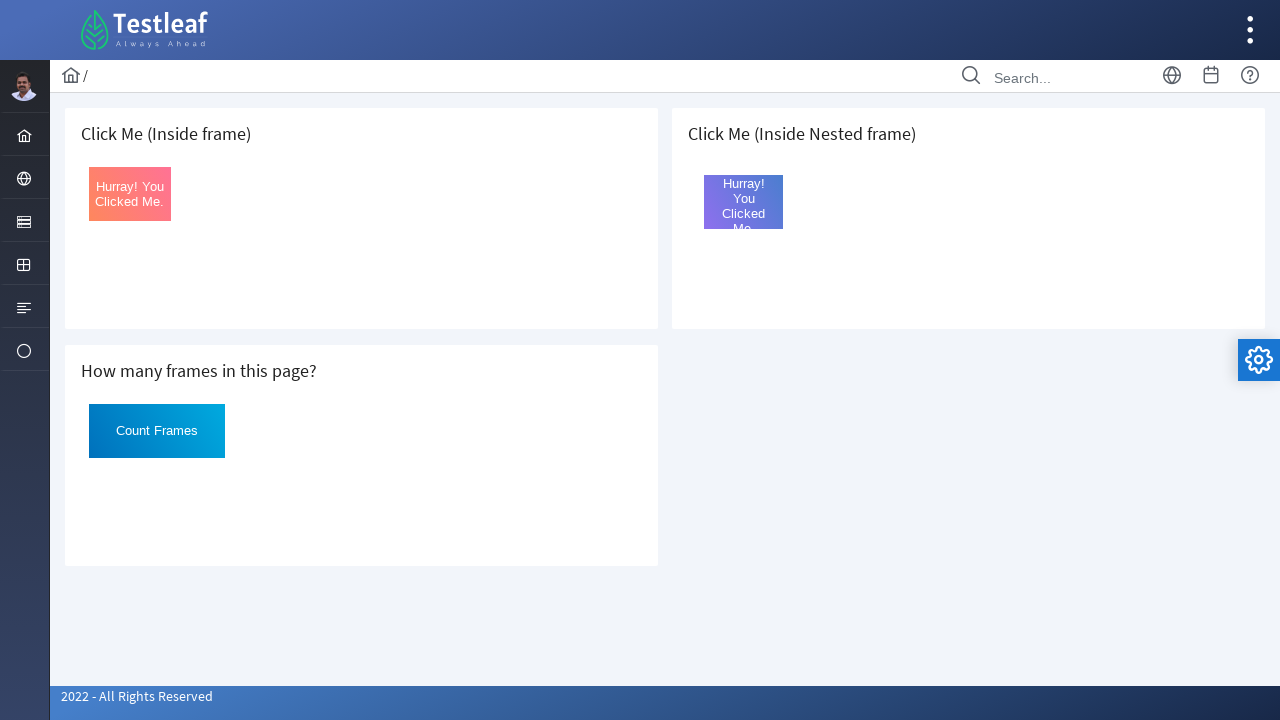

Counted total iframes on page: 3
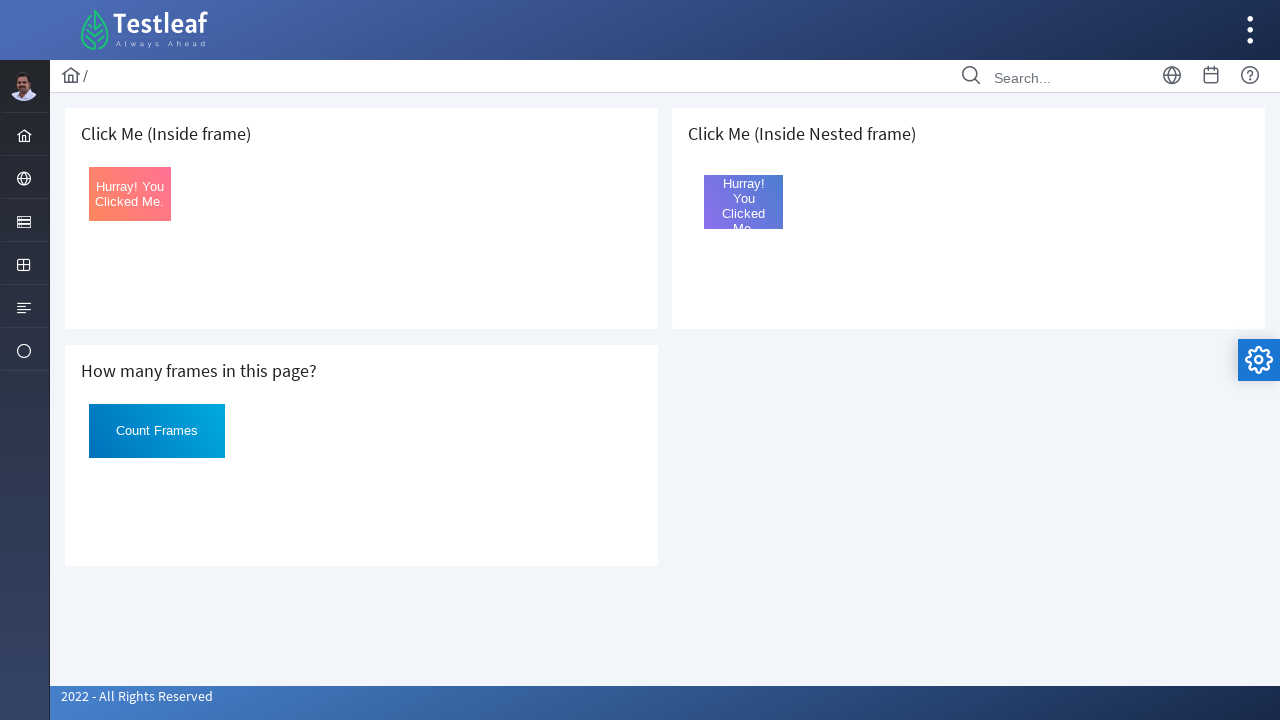

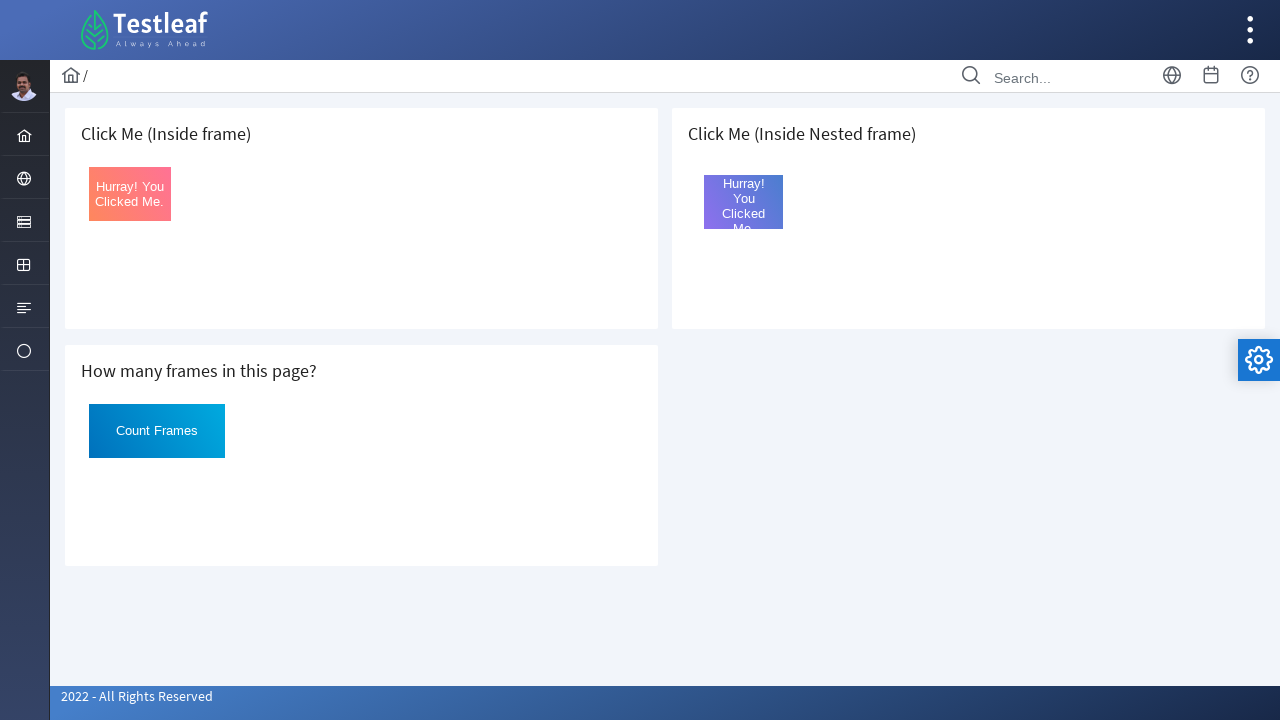